Tests different mouse click actions (double-click, right-click, and single-click) on buttons and verifies that corresponding messages are displayed

Starting URL: https://demoqa.com/buttons

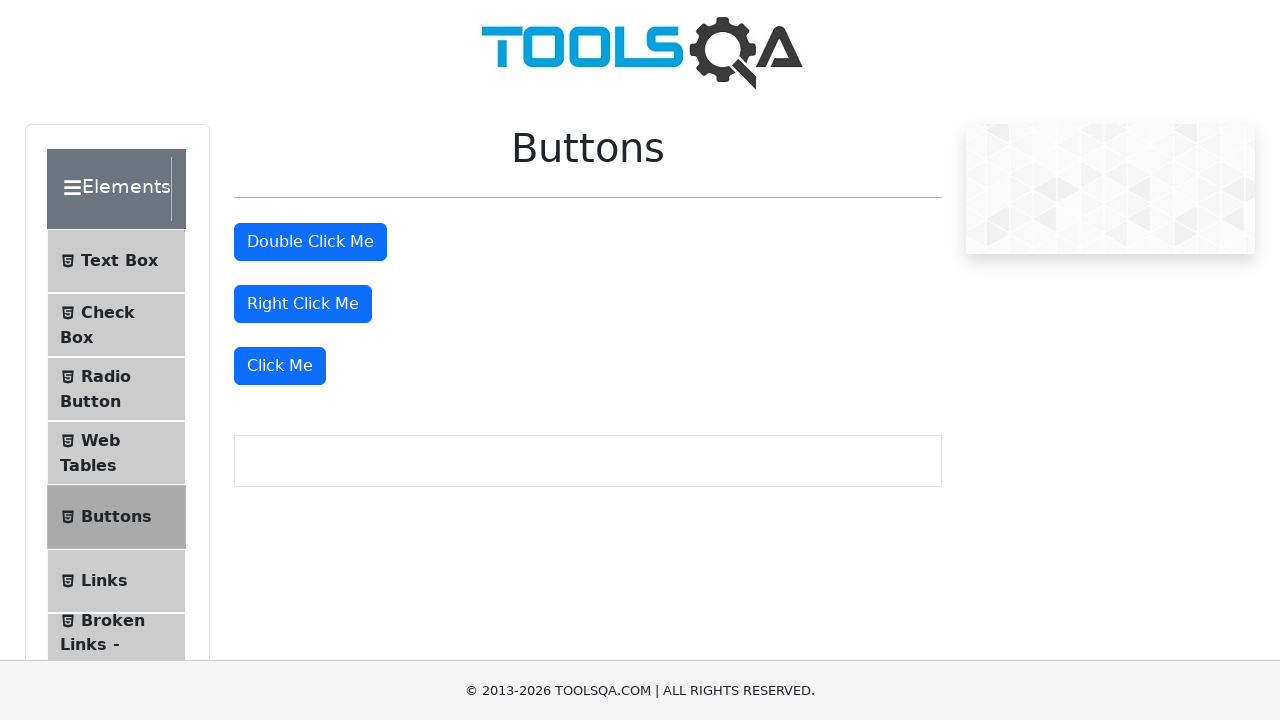

Double-clicked the double click button at (310, 242) on #doubleClickBtn
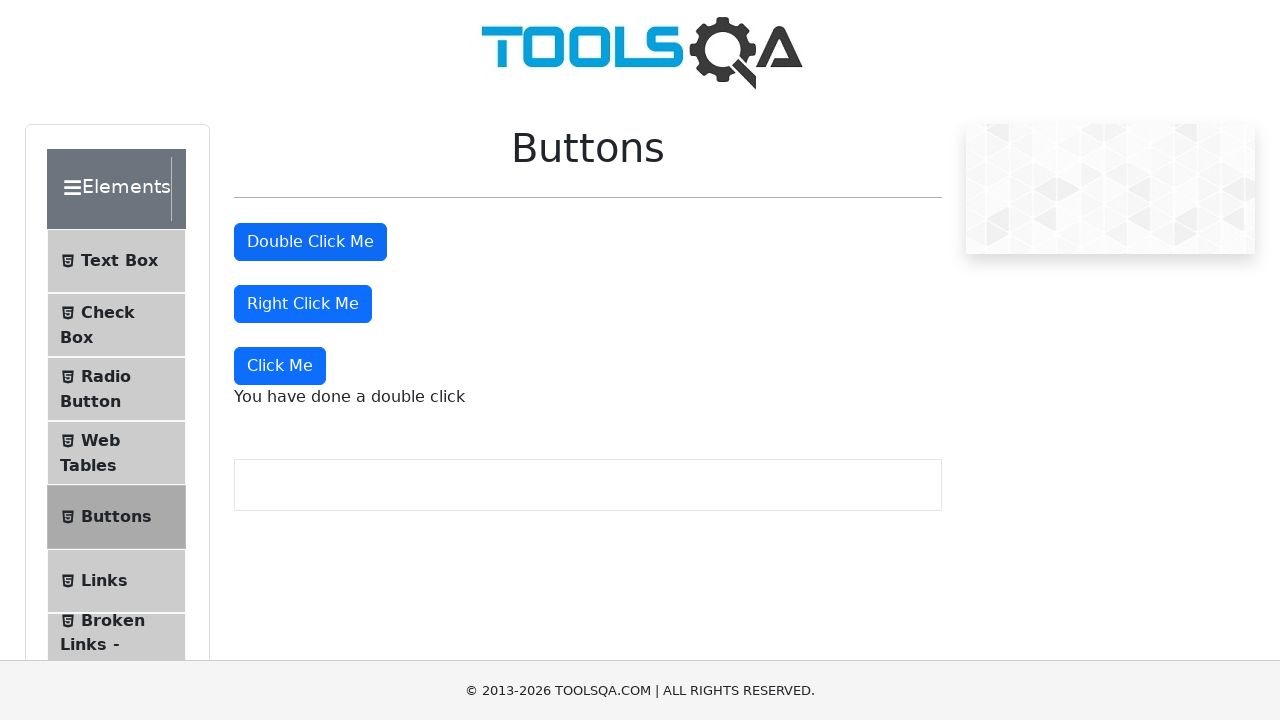

Double-click message appeared
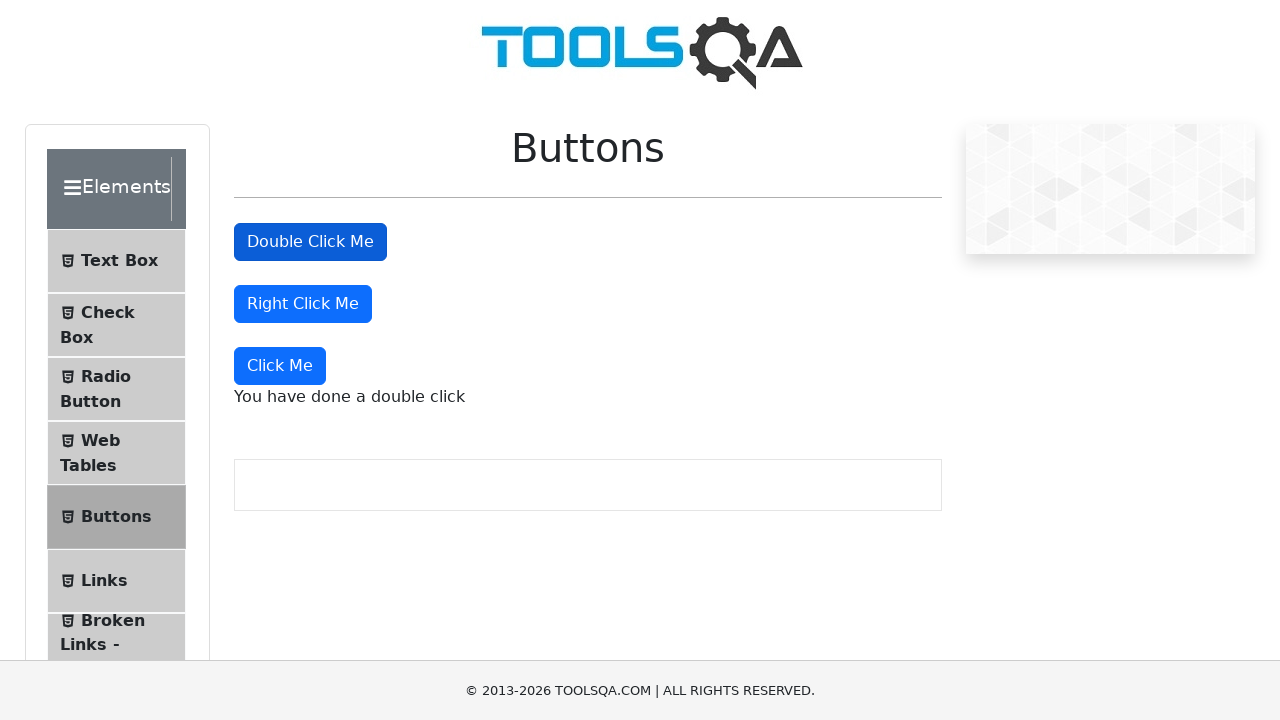

Right-clicked the right click button at (303, 304) on #rightClickBtn
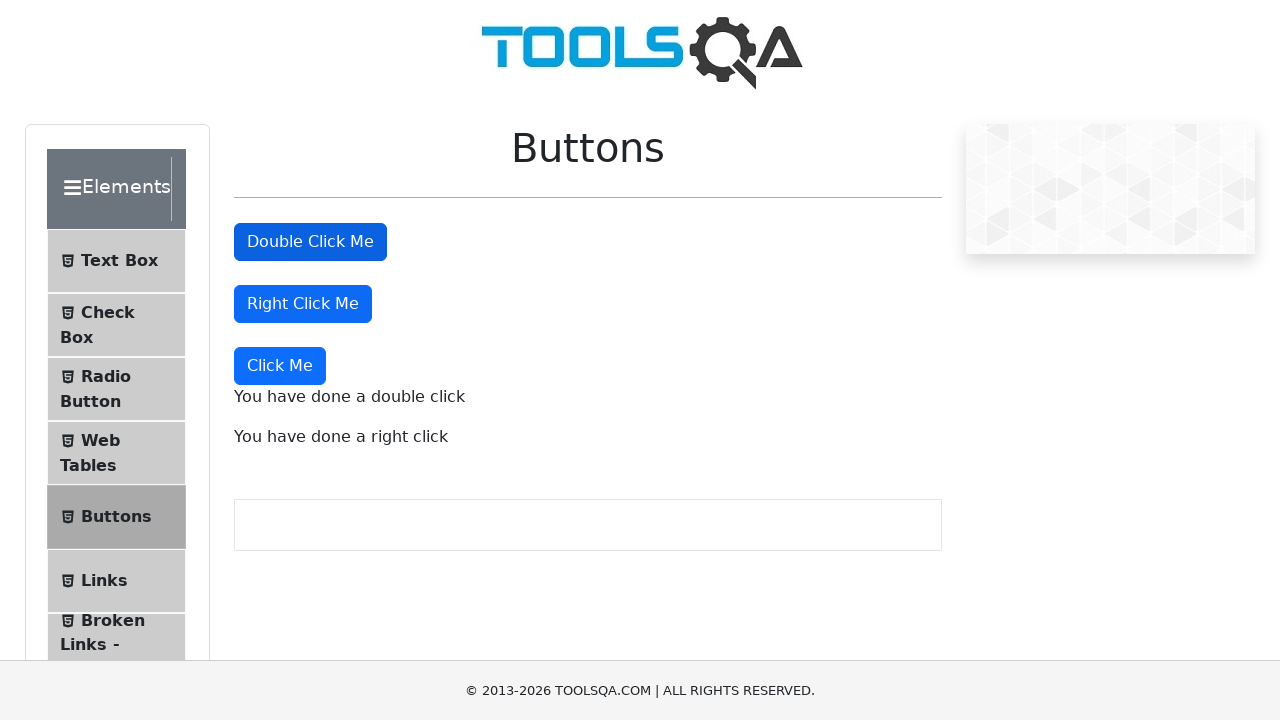

Right-click message appeared
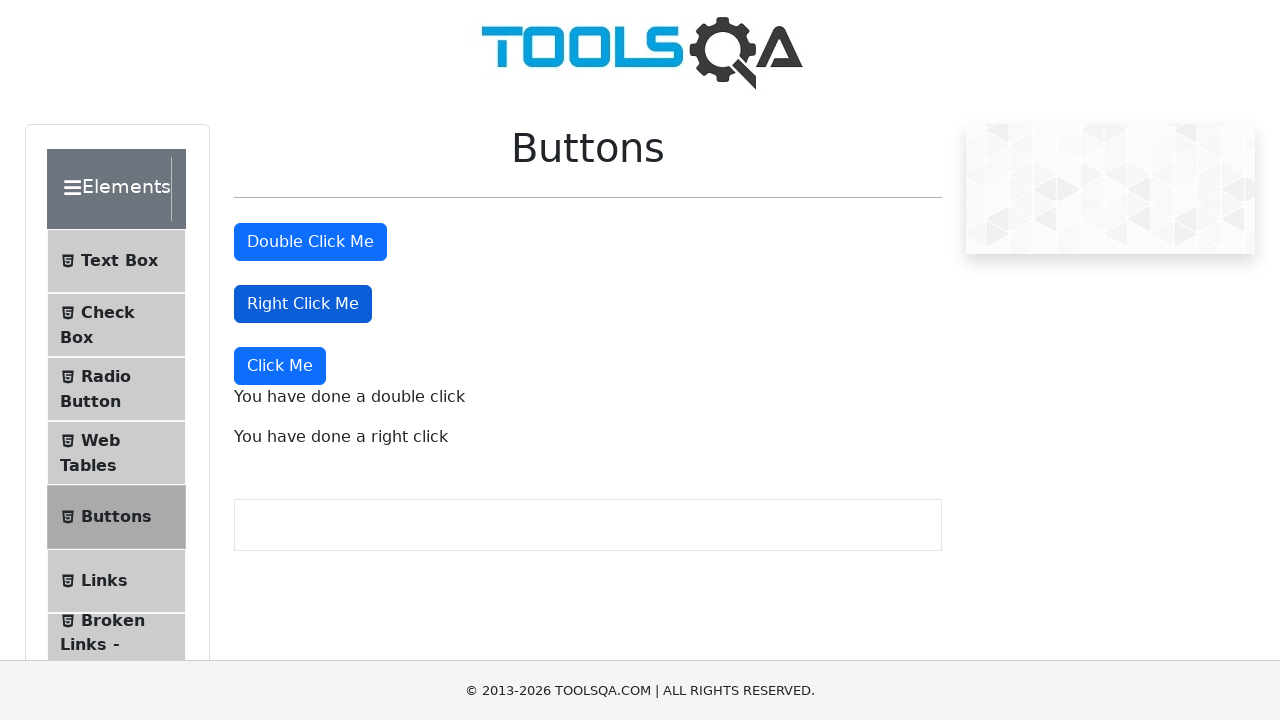

Single-clicked the 'Click Me' button at (280, 366) on xpath=//button[text()='Click Me']
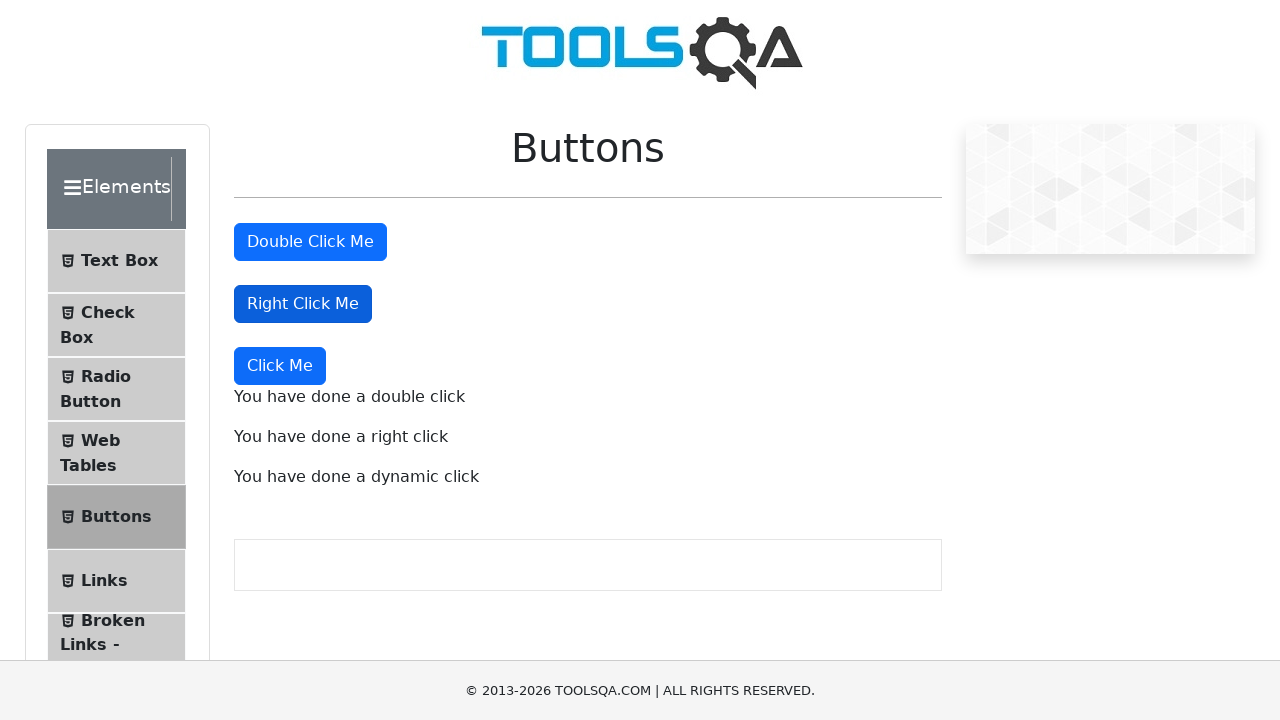

Single-click message appeared
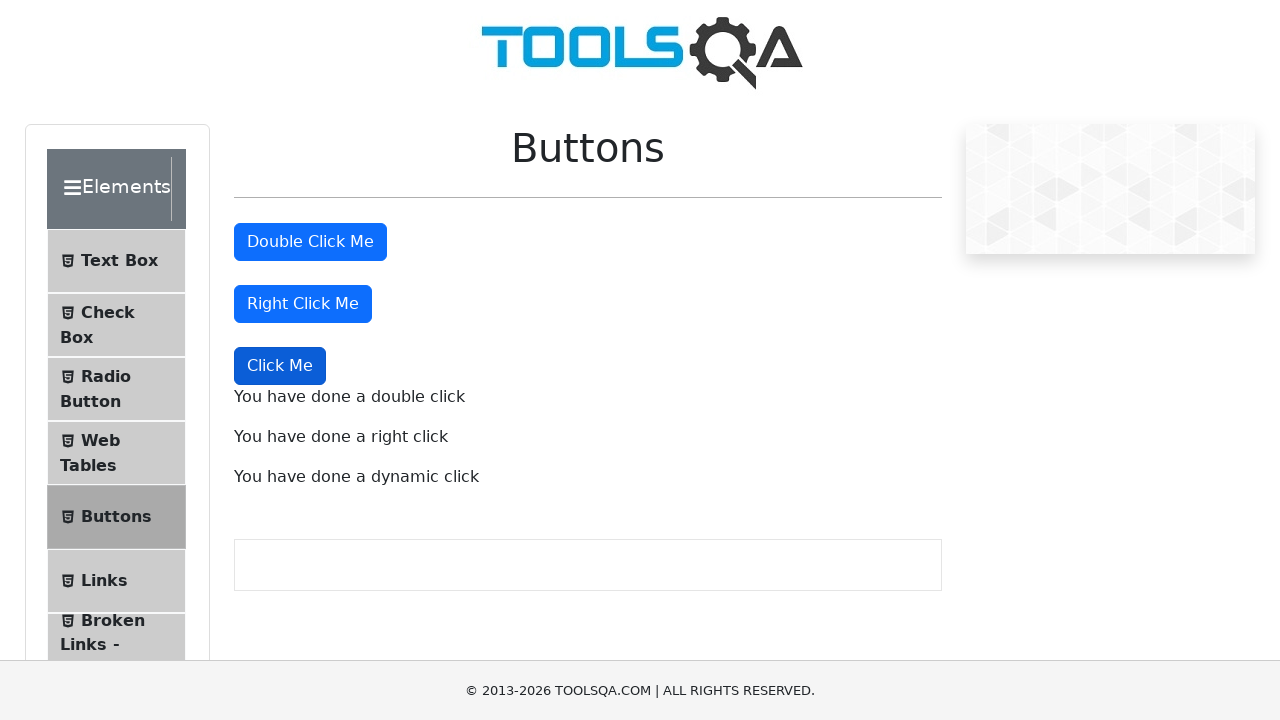

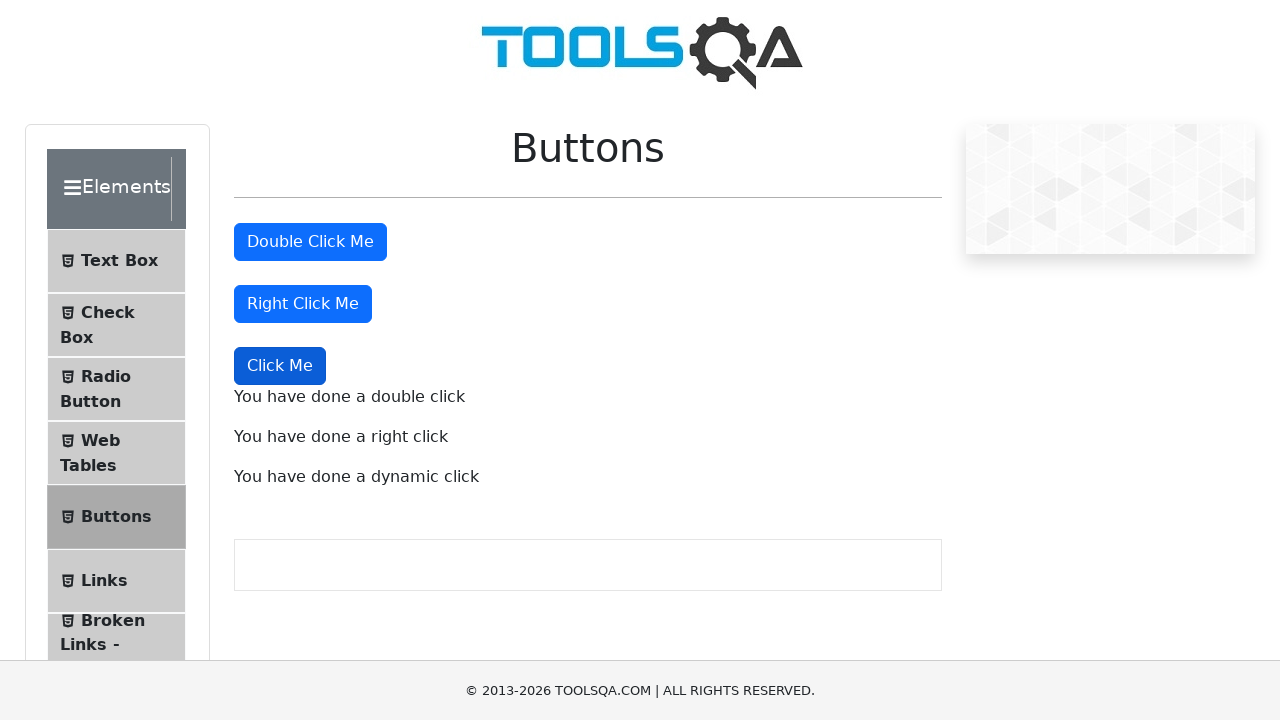